Tests JavaScript prompt alert handling by clicking to trigger a prompt alert, entering text into it, and accepting the alert

Starting URL: https://demo.automationtesting.in/Alerts.html

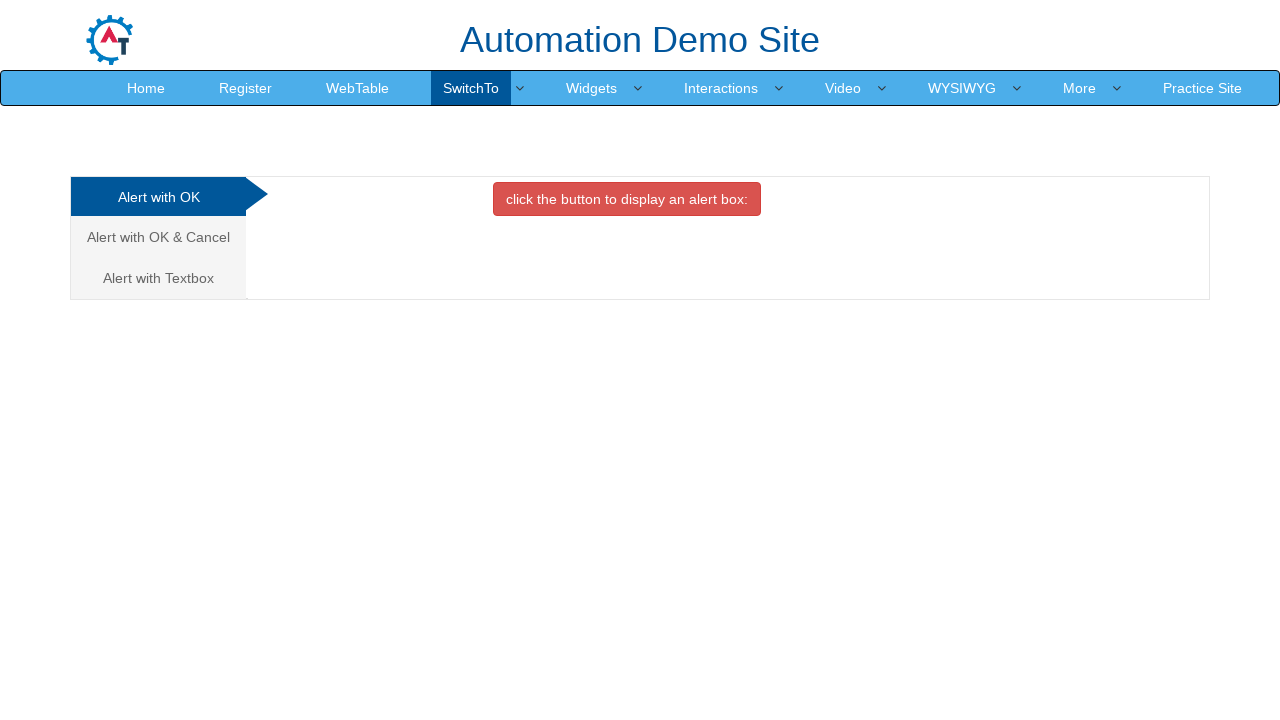

Clicked on the Prompt Alert tab at (158, 278) on xpath=/html/body/div[1]/div/div/div/div[1]/ul/li[3]/a
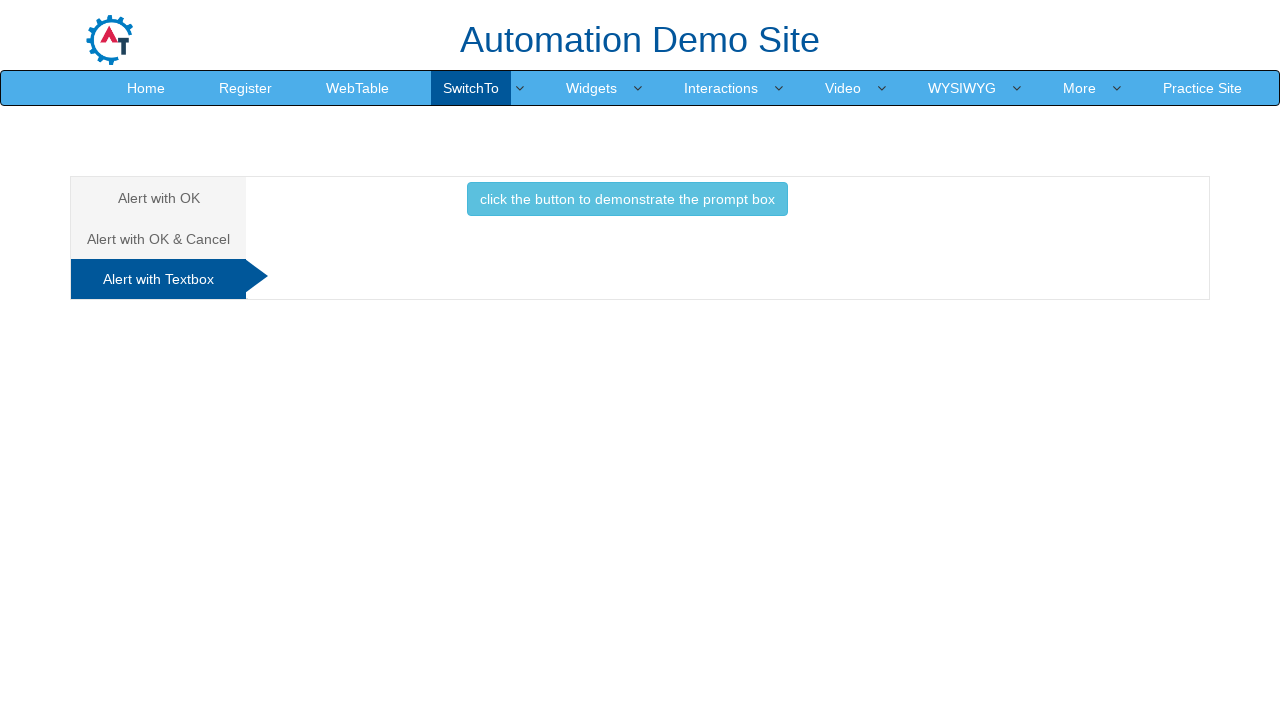

Clicked button to trigger the prompt alert at (627, 199) on xpath=//*[@id="Textbox"]/button
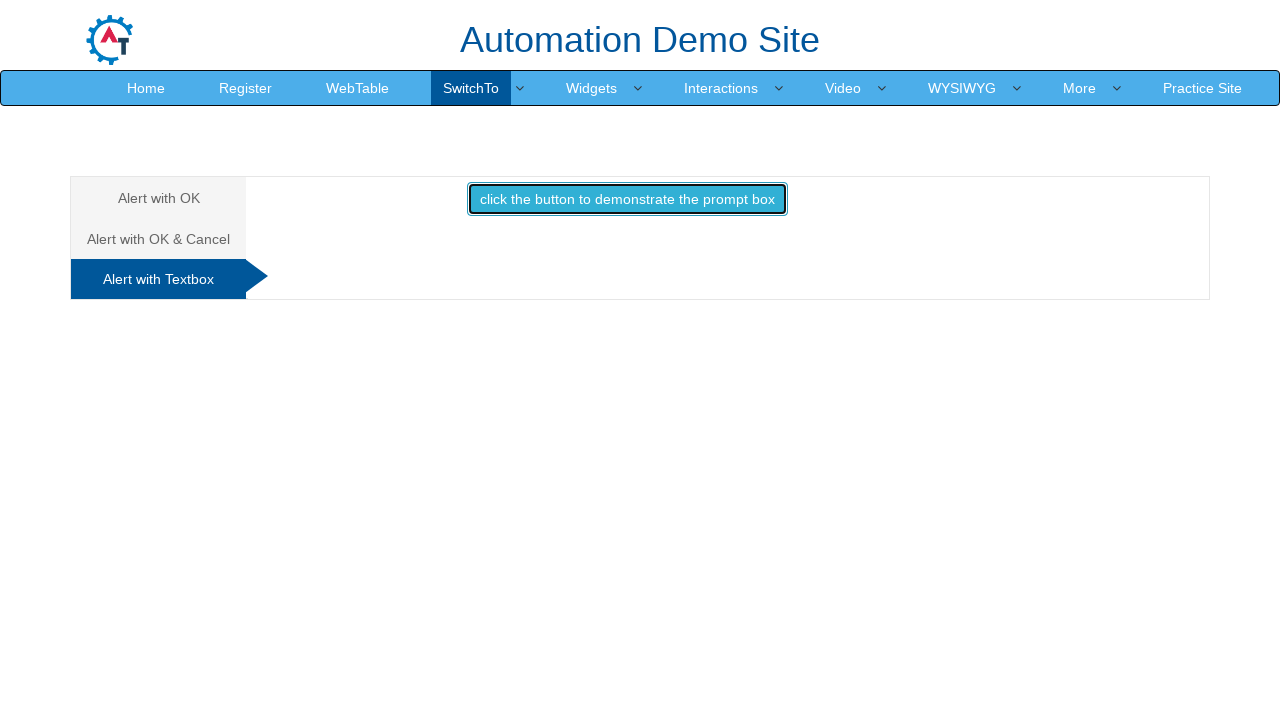

Set up dialog handler to accept prompt with text 'Marcus'
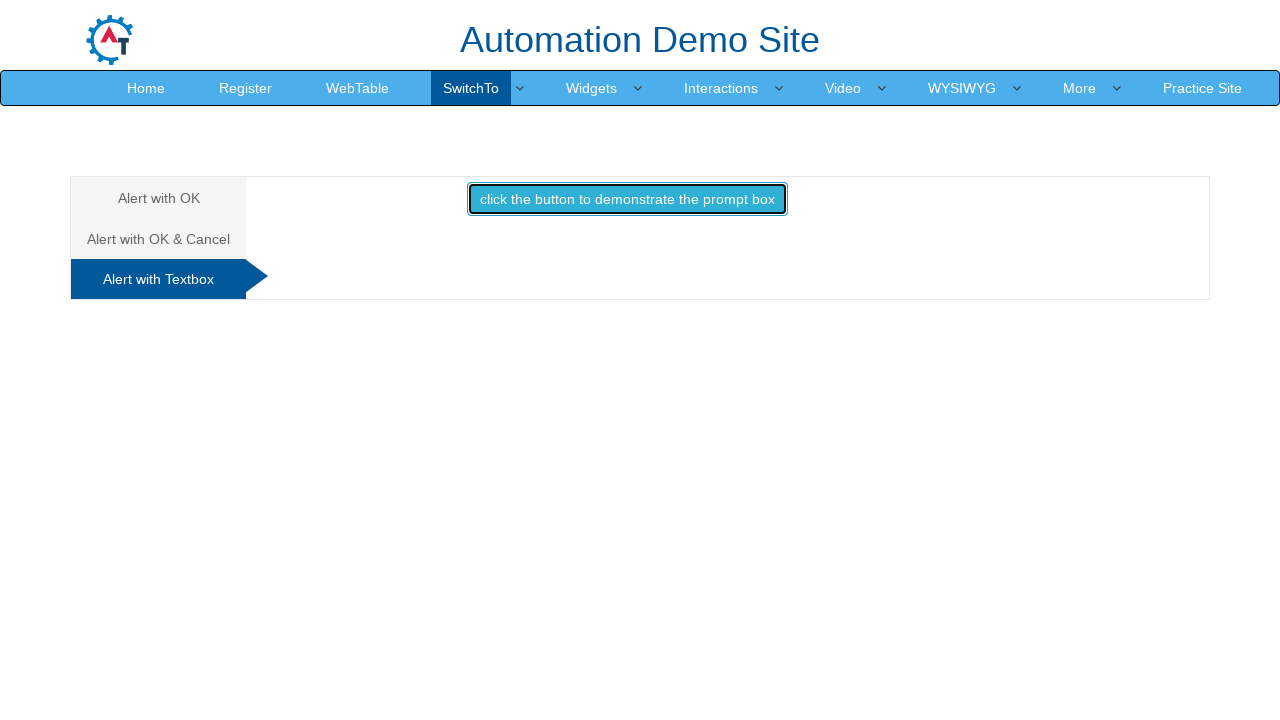

Set up one-time dialog handler with accept callback
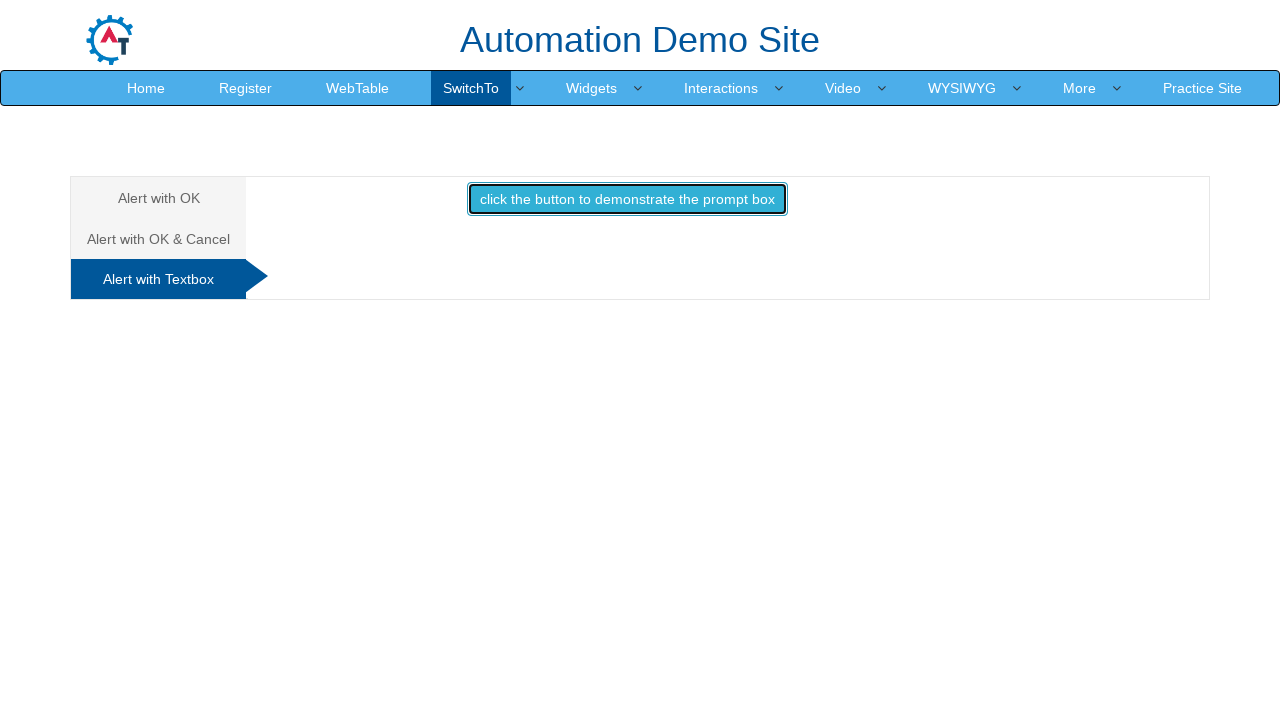

Clicked button to trigger the prompt alert again after handler setup at (627, 199) on xpath=//*[@id="Textbox"]/button
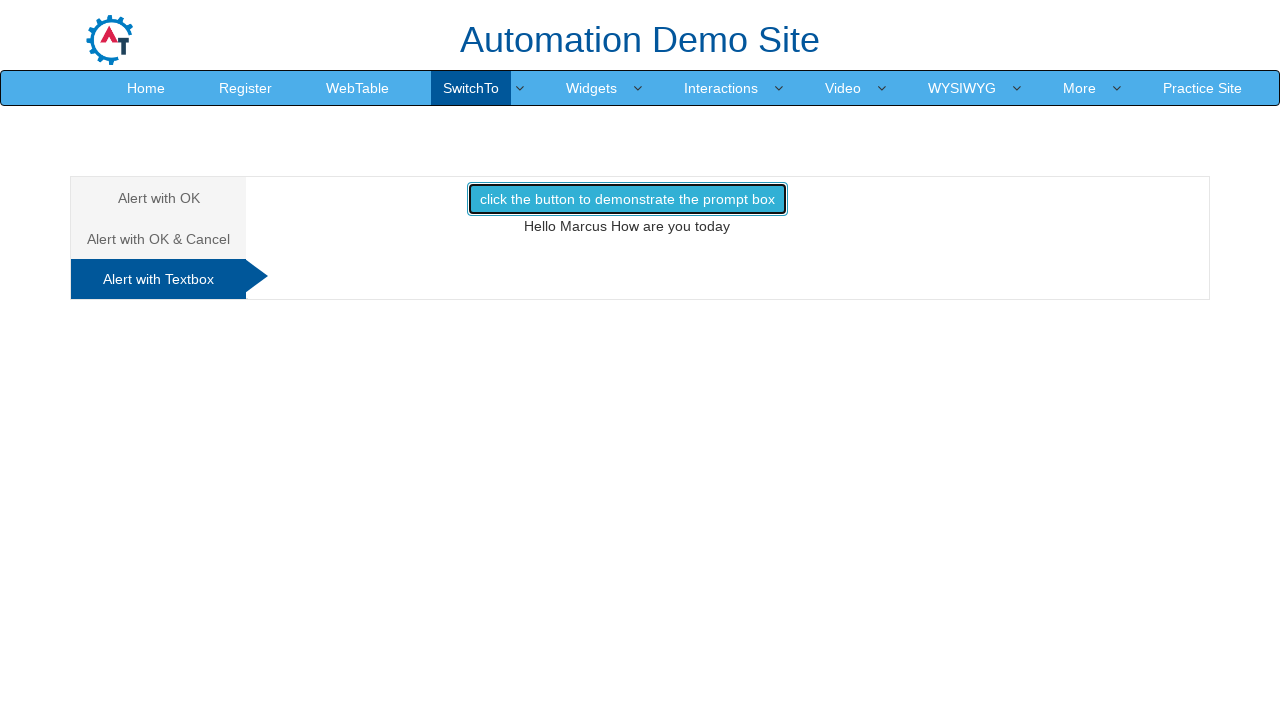

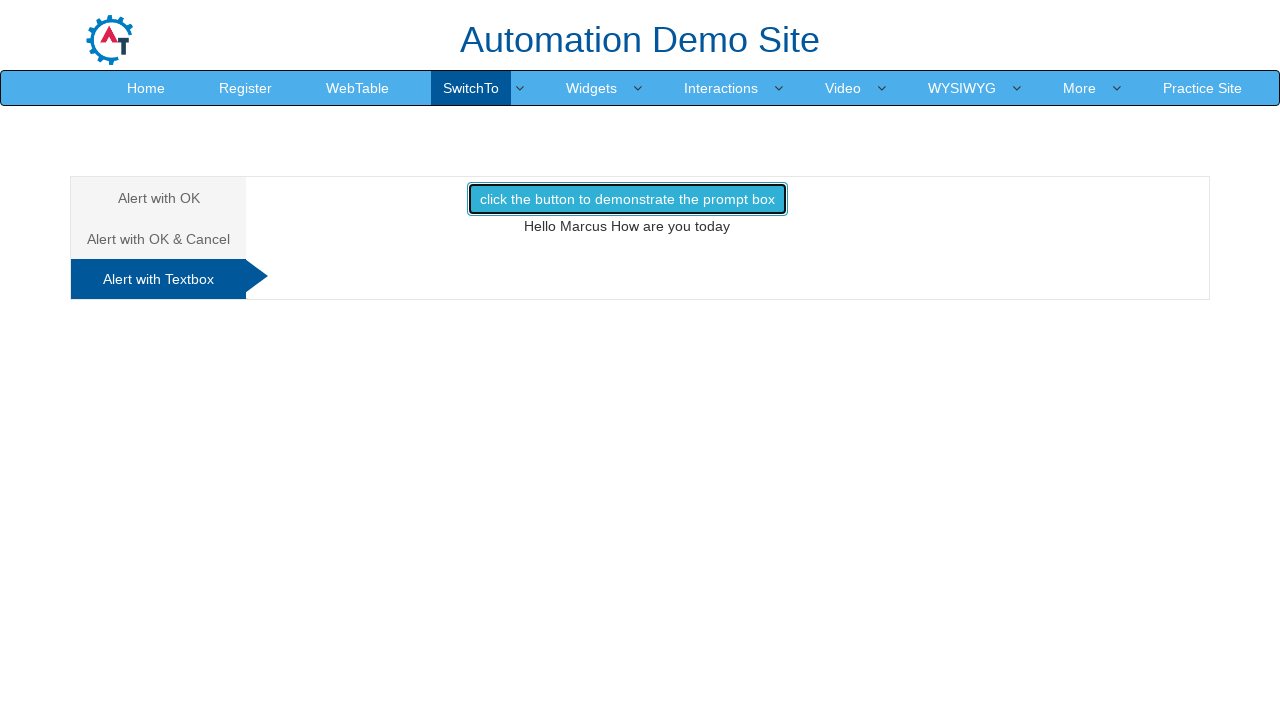